Tests a practice registration form by filling out all fields including name, email, gender, phone number, date of birth, subjects, hobbies, address, and state/city dropdowns, then verifies the submission confirmation.

Starting URL: https://demoqa.com/automation-practice-form

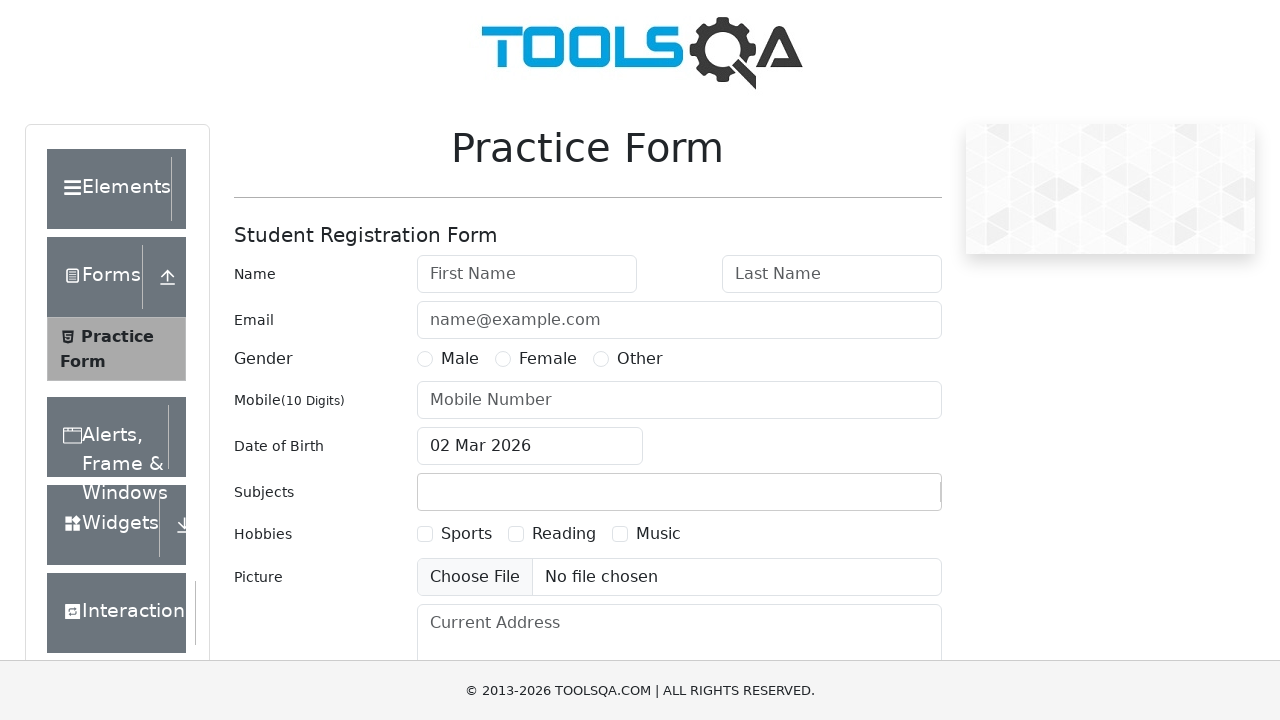

Filled first name field with 'Papa' on #firstName
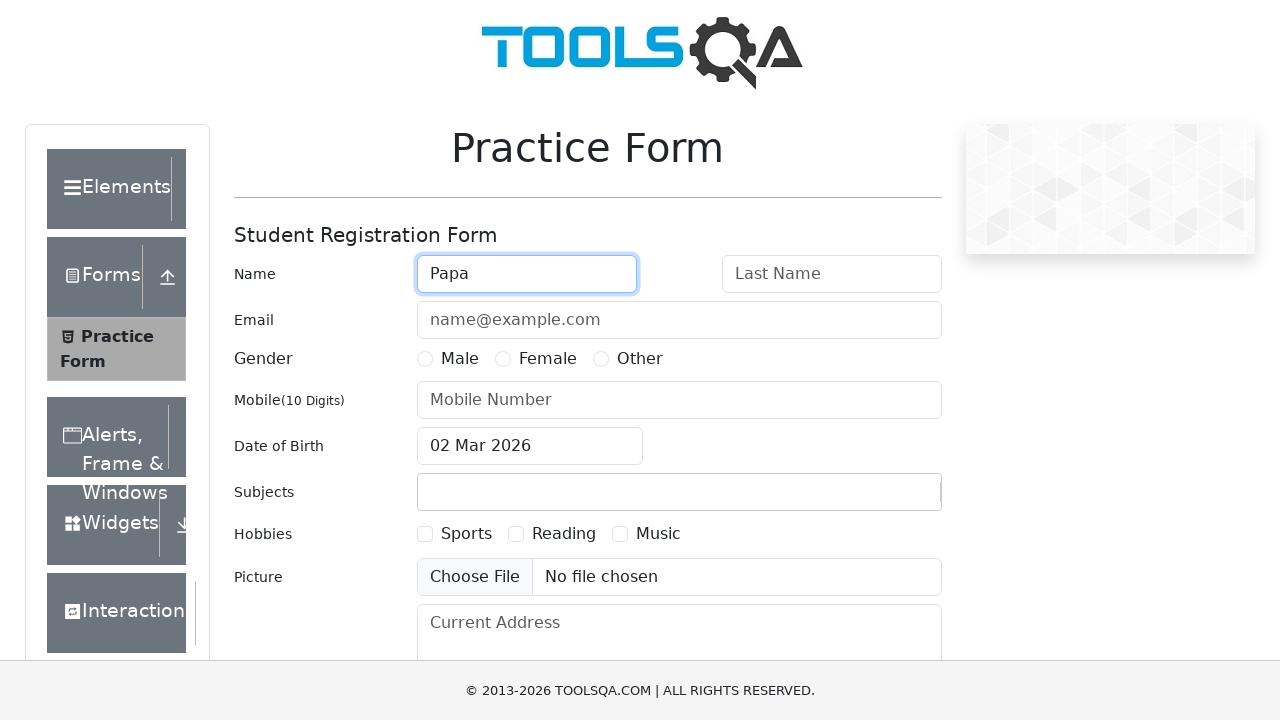

Filled last name field with 'Carlo' on #lastName
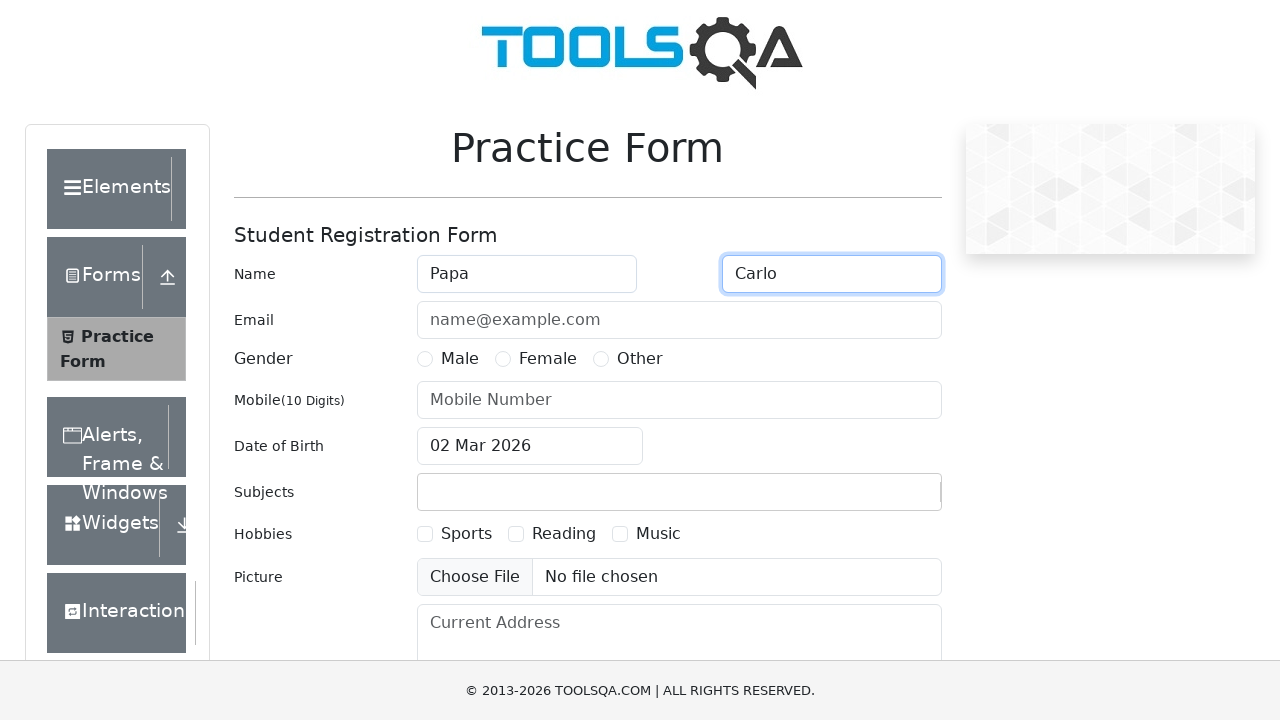

Filled email field with 'PapaCarlo@example.com' on #userEmail
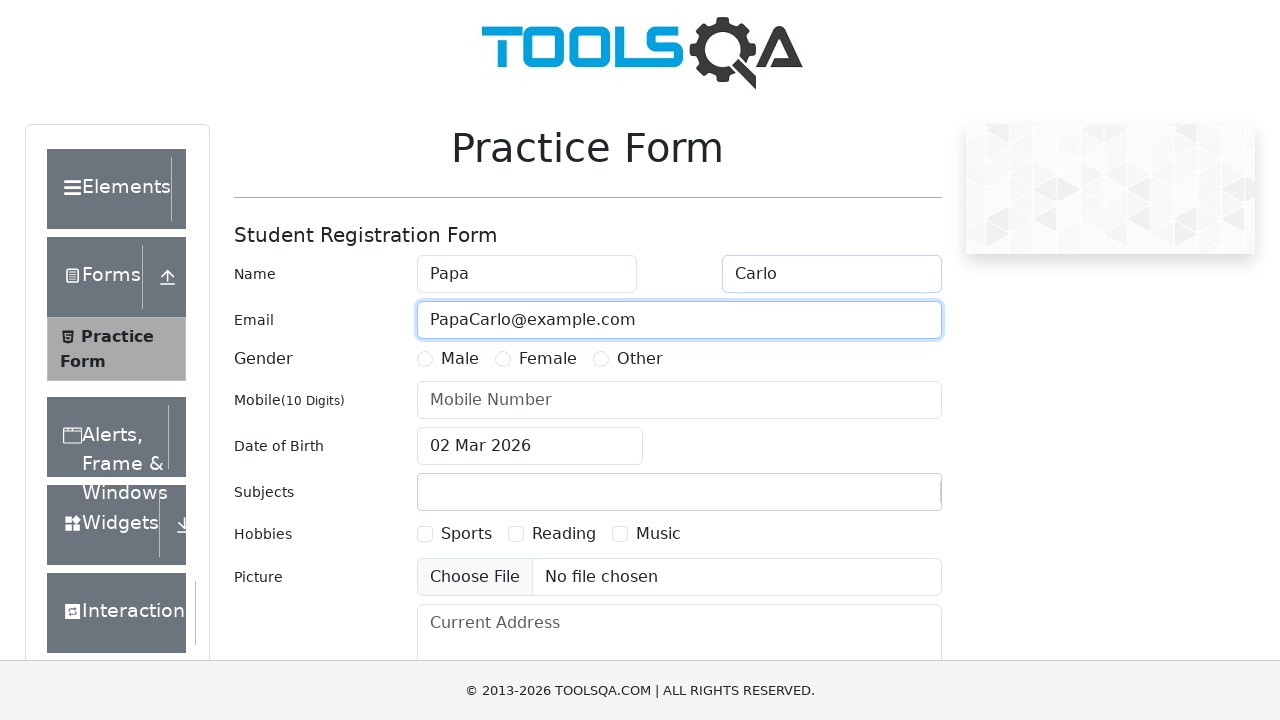

Selected Male gender option at (460, 359) on label[for="gender-radio-1"]
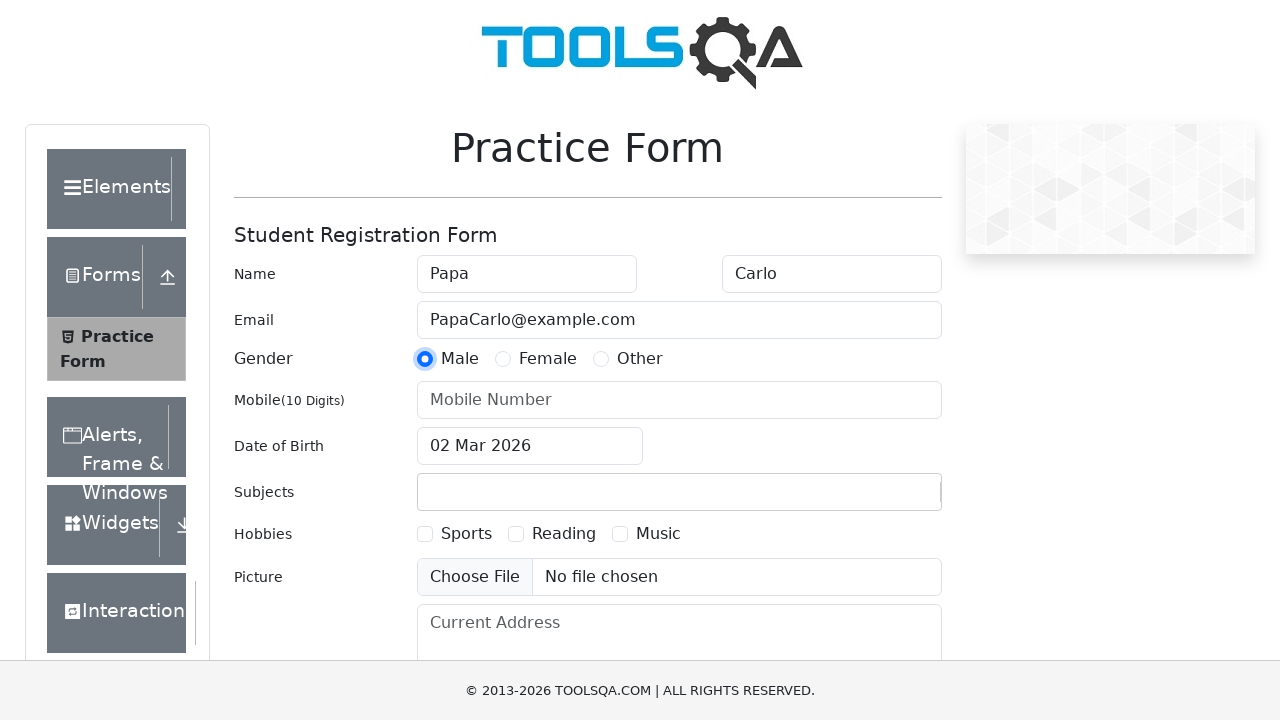

Filled phone number field with '9035645454' on #userNumber
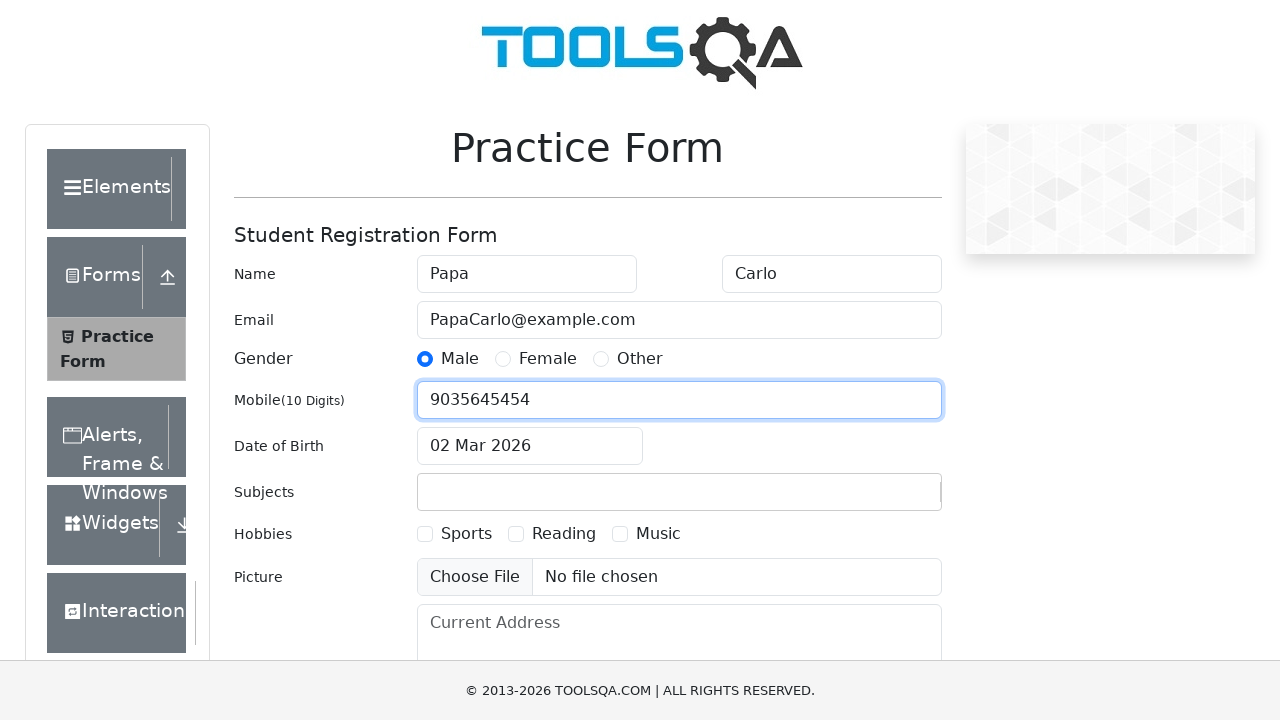

Opened date of birth picker at (530, 446) on #dateOfBirthInput
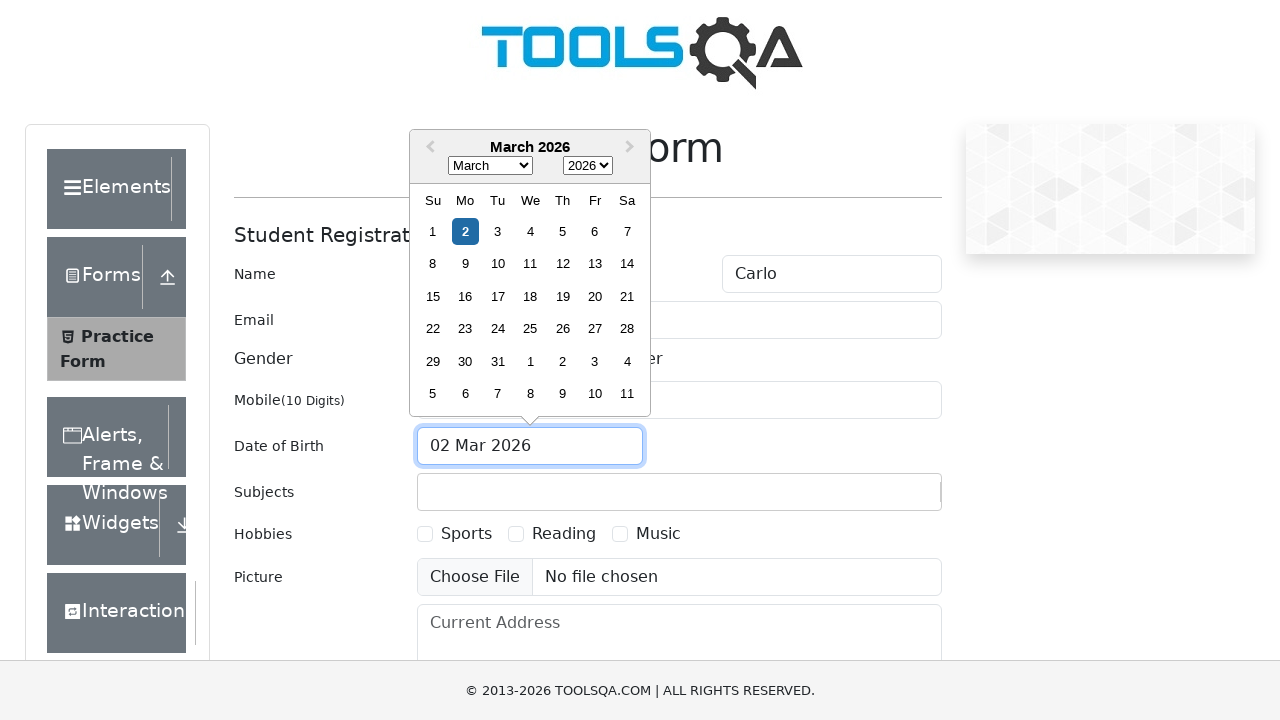

Selected year 1997 in date picker on .react-datepicker__year-select
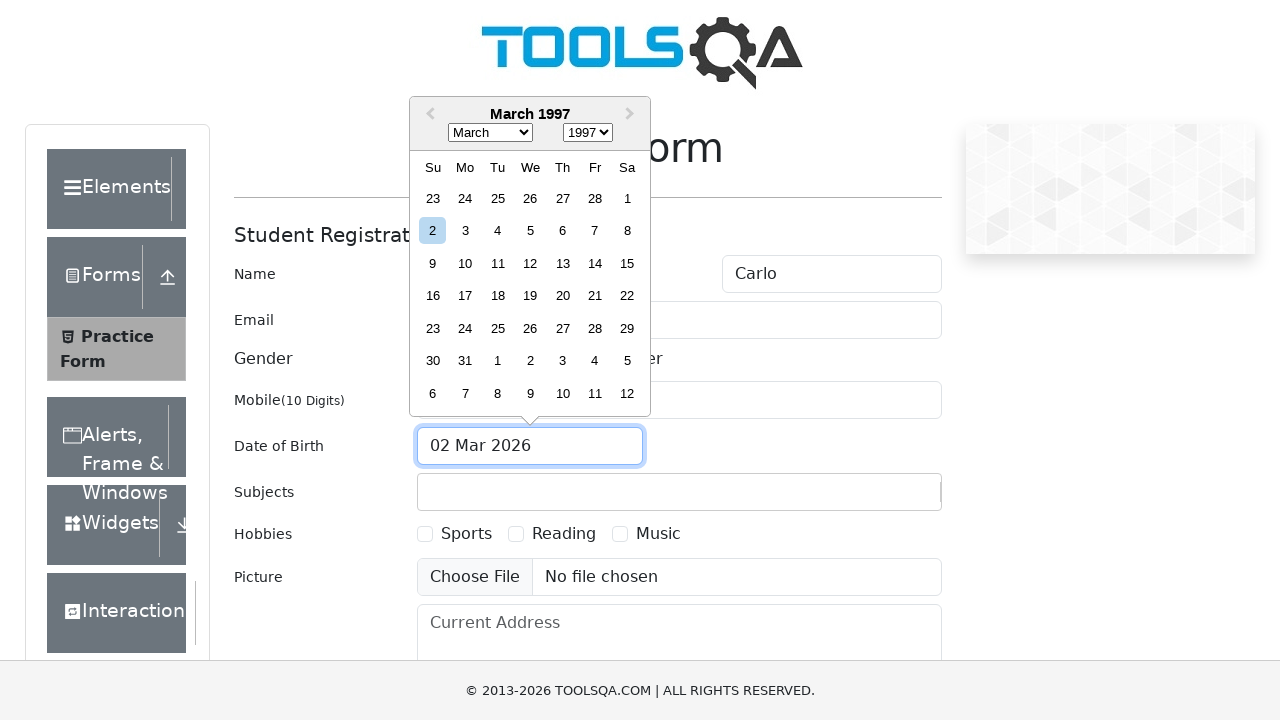

Selected month 7 (August) in date picker on .react-datepicker__month-select
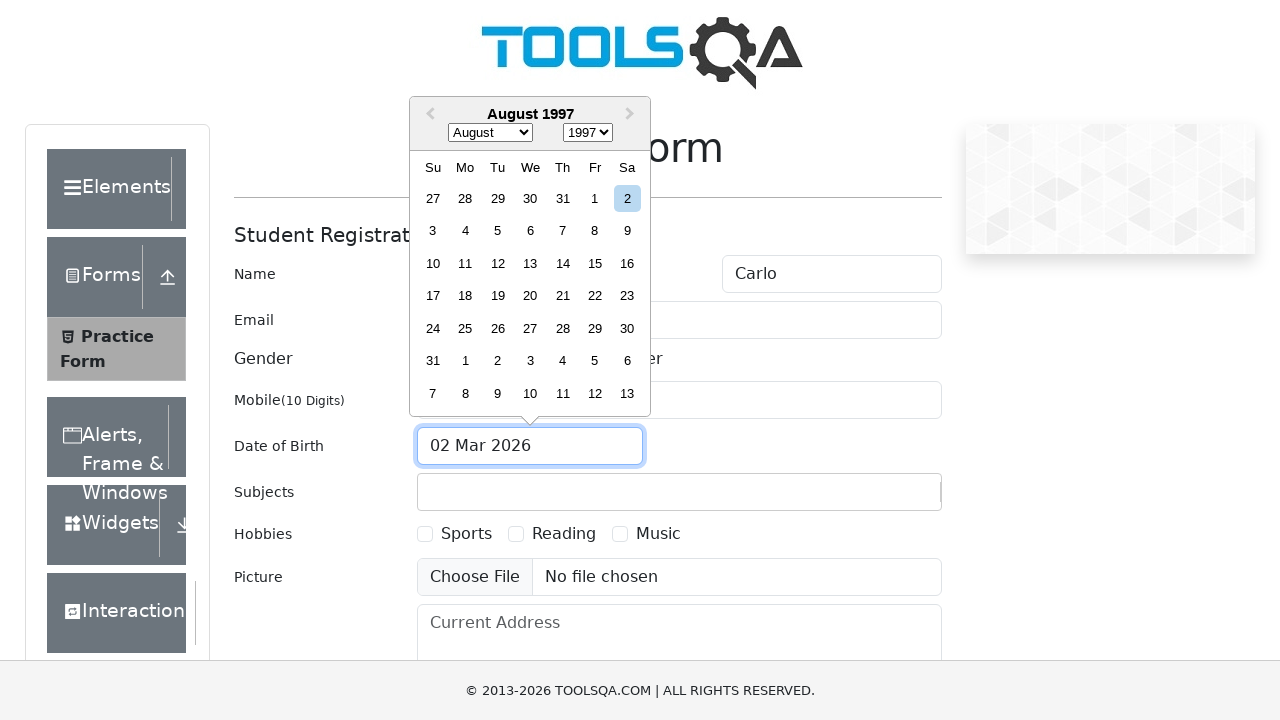

Selected day 9 for date of birth (August 9, 1997) at (627, 231) on .react-datepicker__day--009:not(.react-datepicker__day--outside-month)
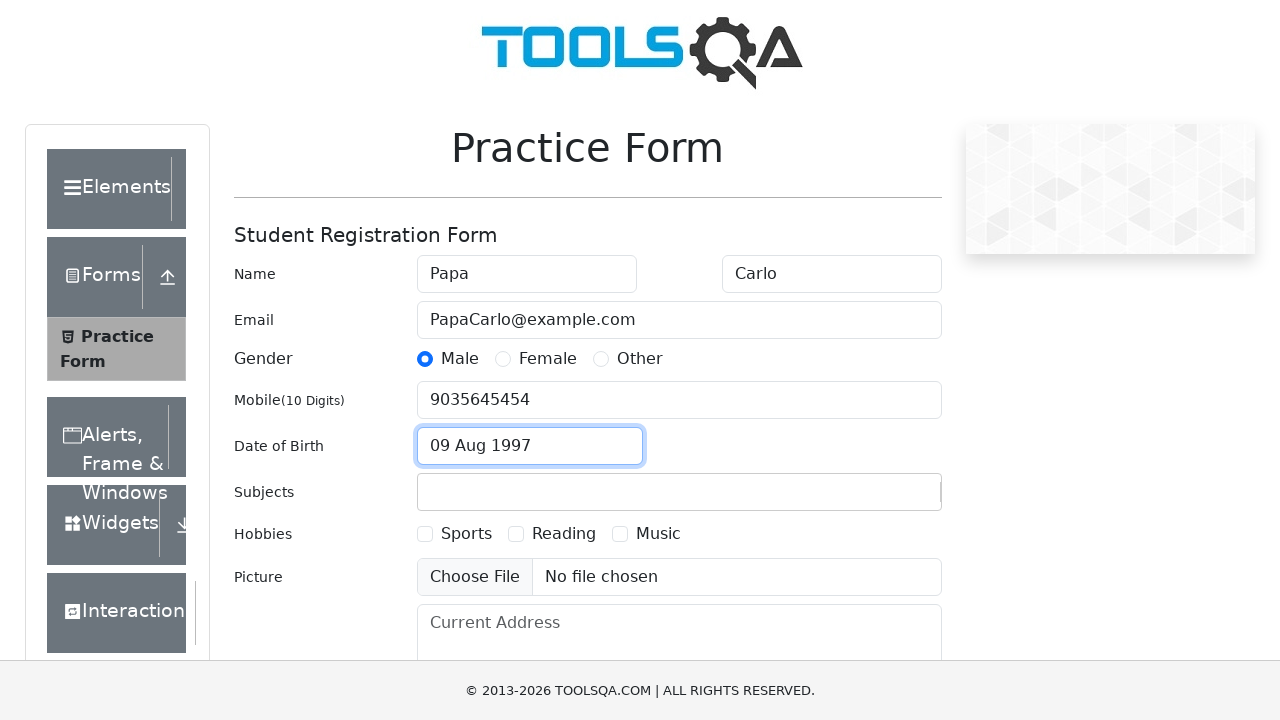

Clicked on subjects input field at (430, 492) on #subjectsInput
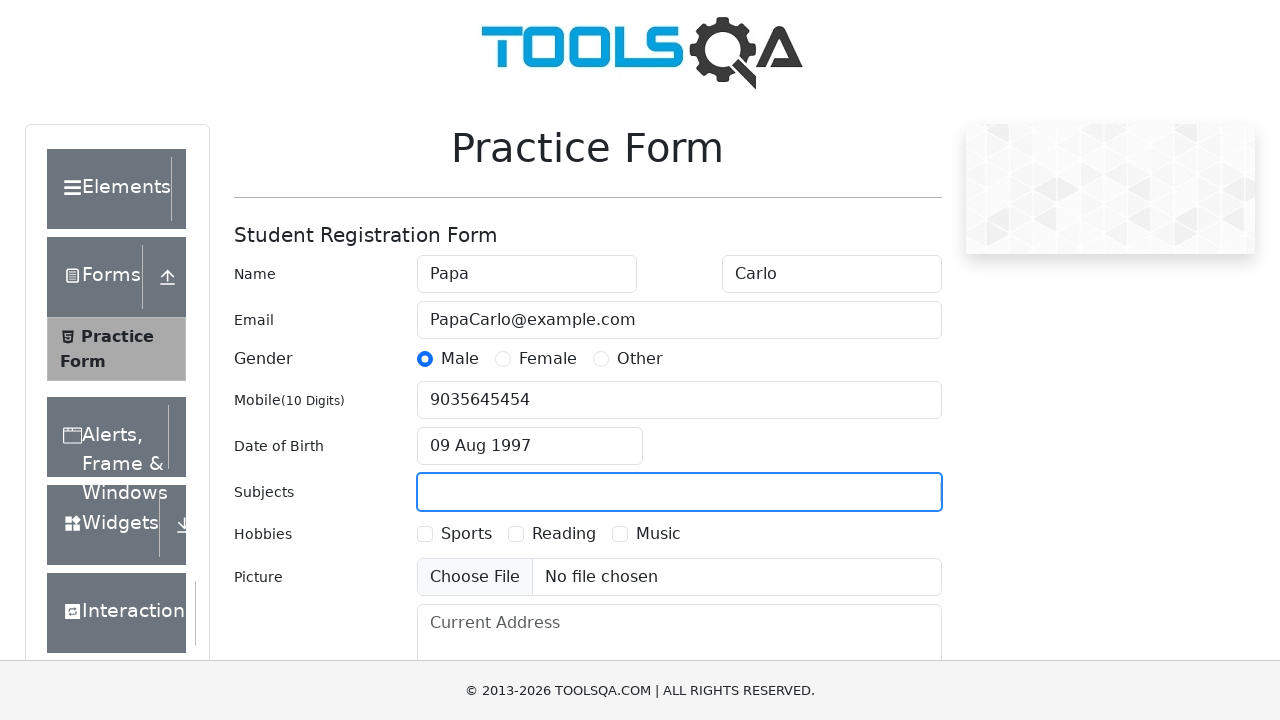

Typed 'Math' in subjects field on #subjectsInput
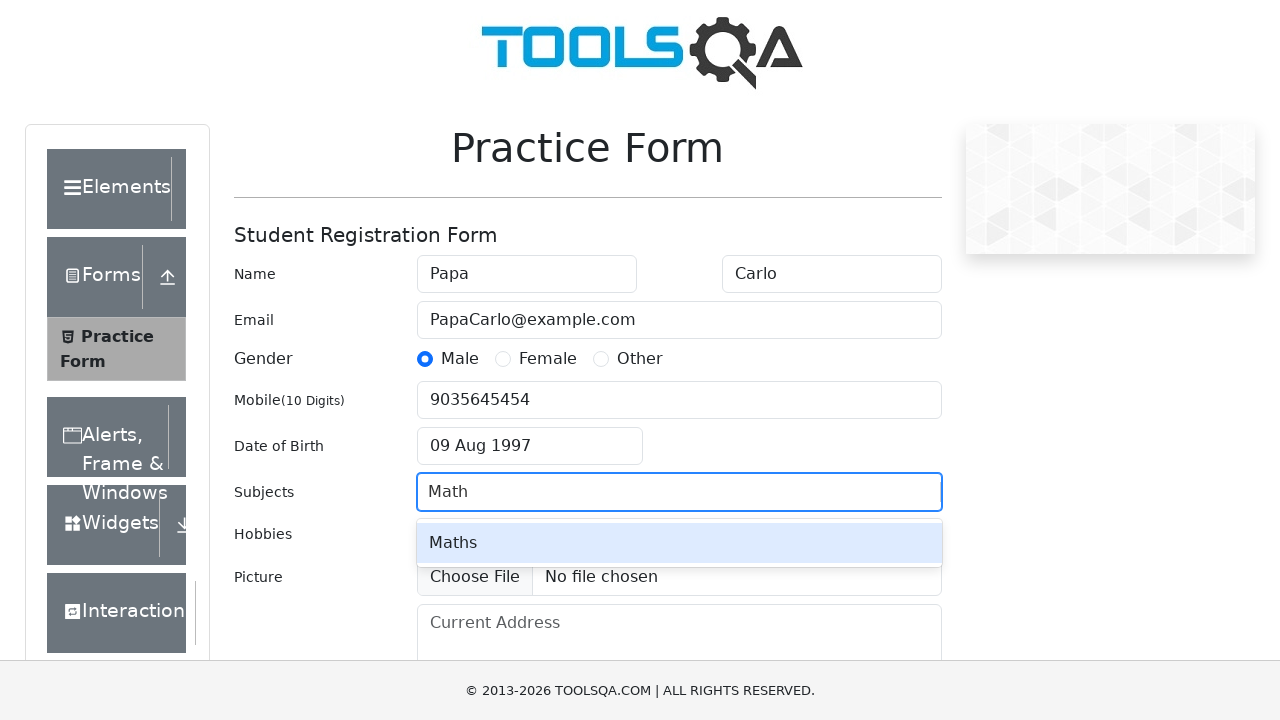

Selected 'Maths' from autocomplete dropdown at (679, 543) on div.subjects-auto-complete__option >> text=Maths
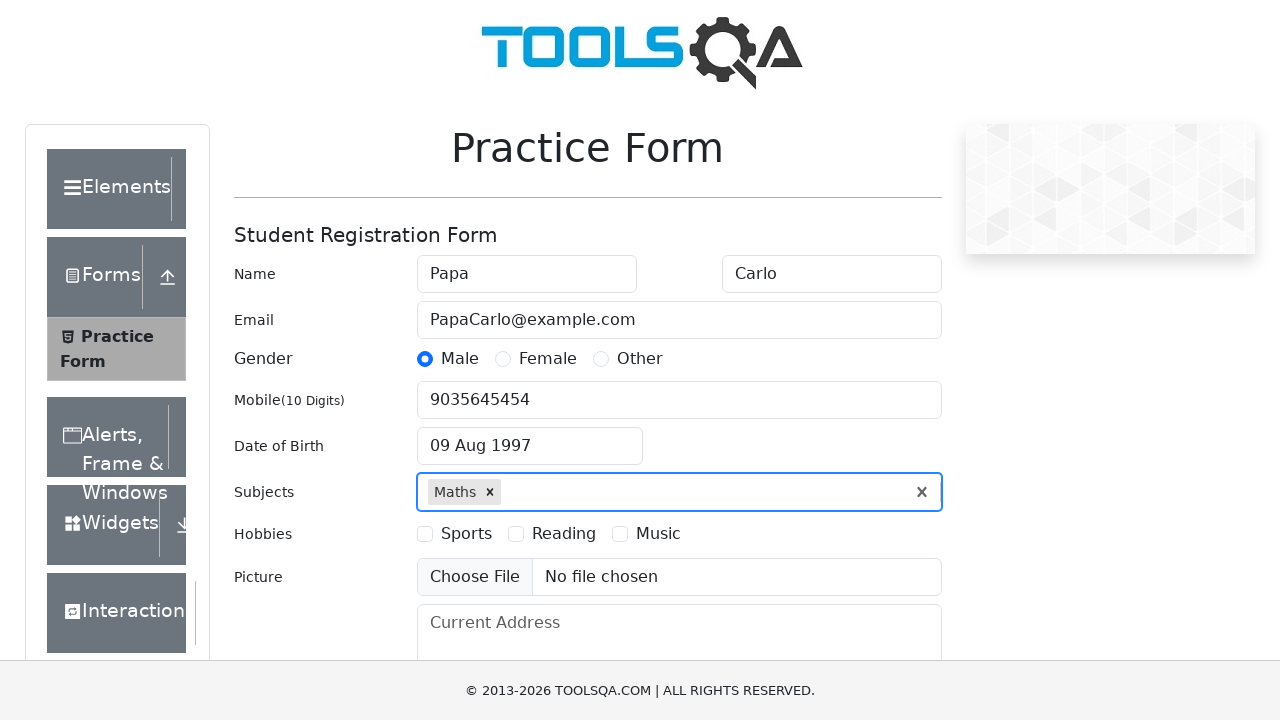

Selected first hobby checkbox at (466, 534) on label[for="hobbies-checkbox-1"]
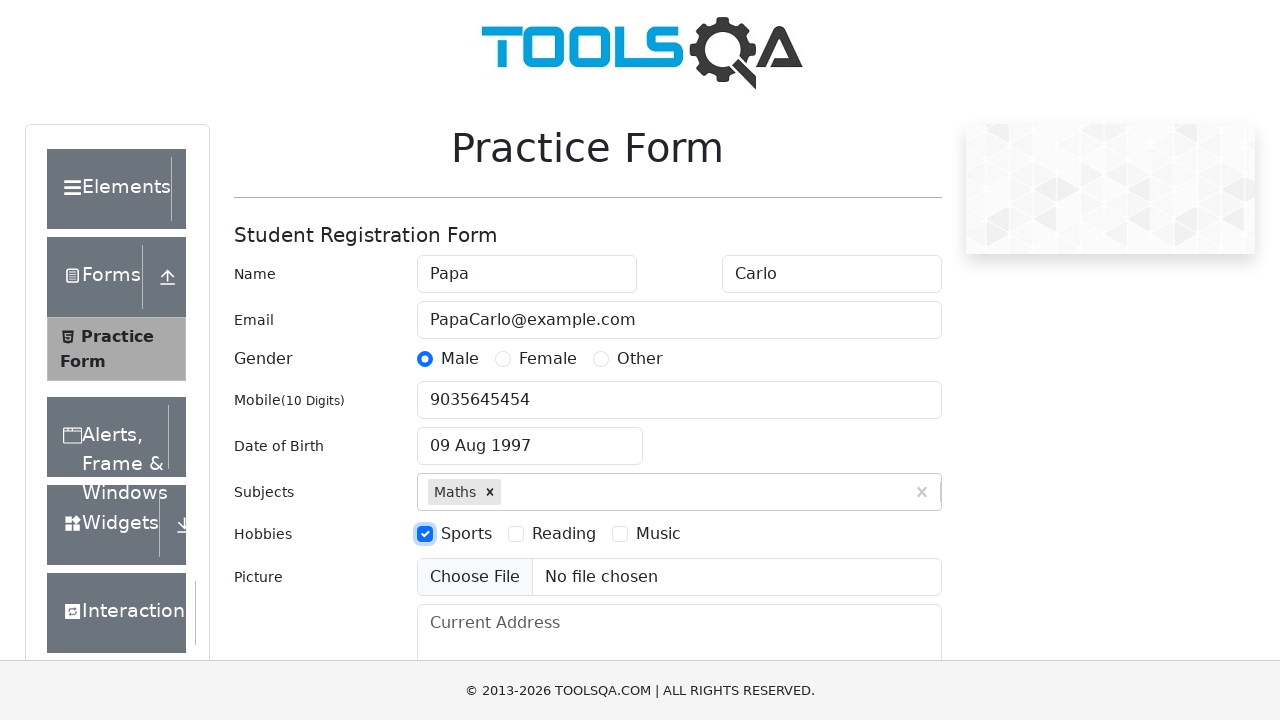

Selected second hobby checkbox at (564, 534) on label[for="hobbies-checkbox-2"]
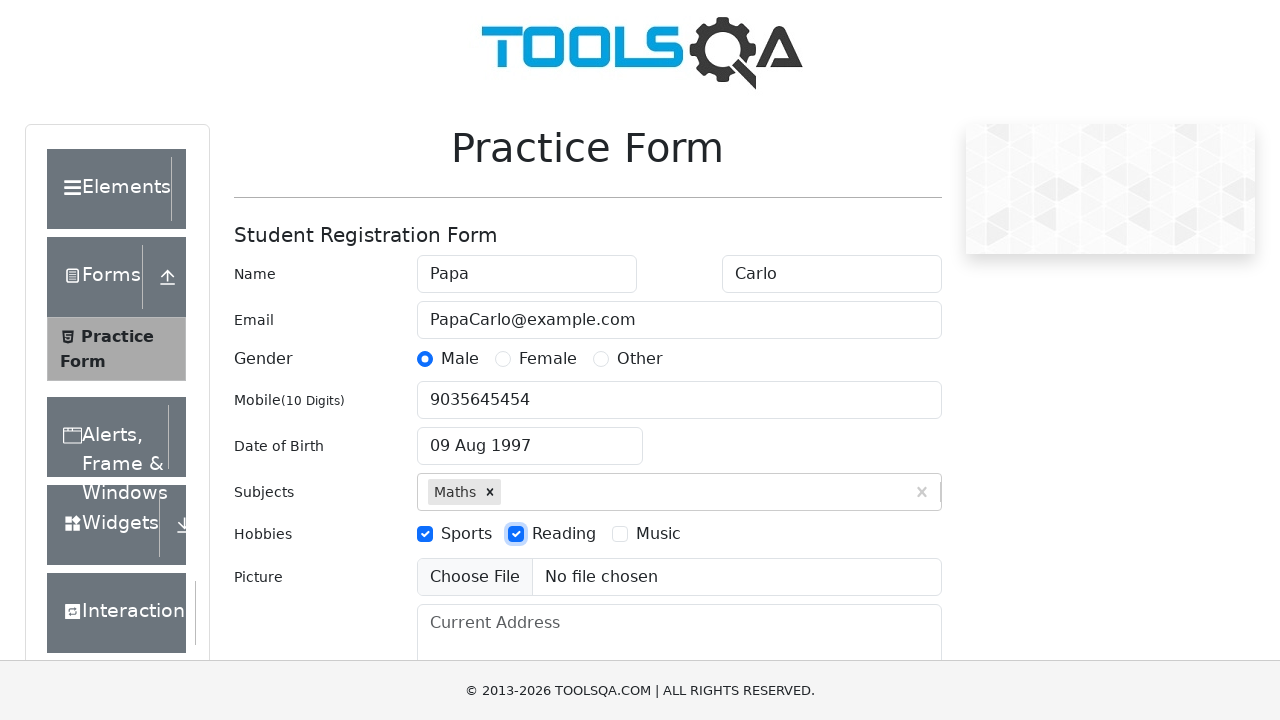

Selected third hobby checkbox at (658, 534) on label[for="hobbies-checkbox-3"]
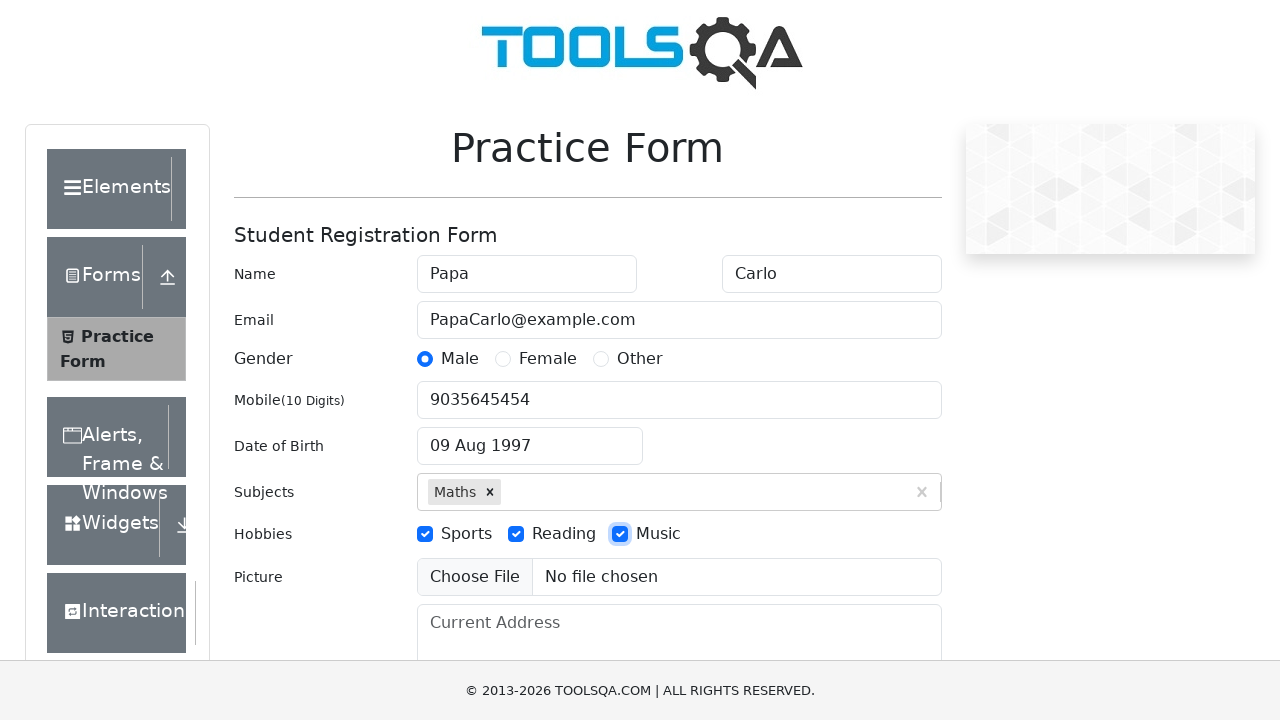

Filled current address field with 'Ekb, Russia' on #currentAddress
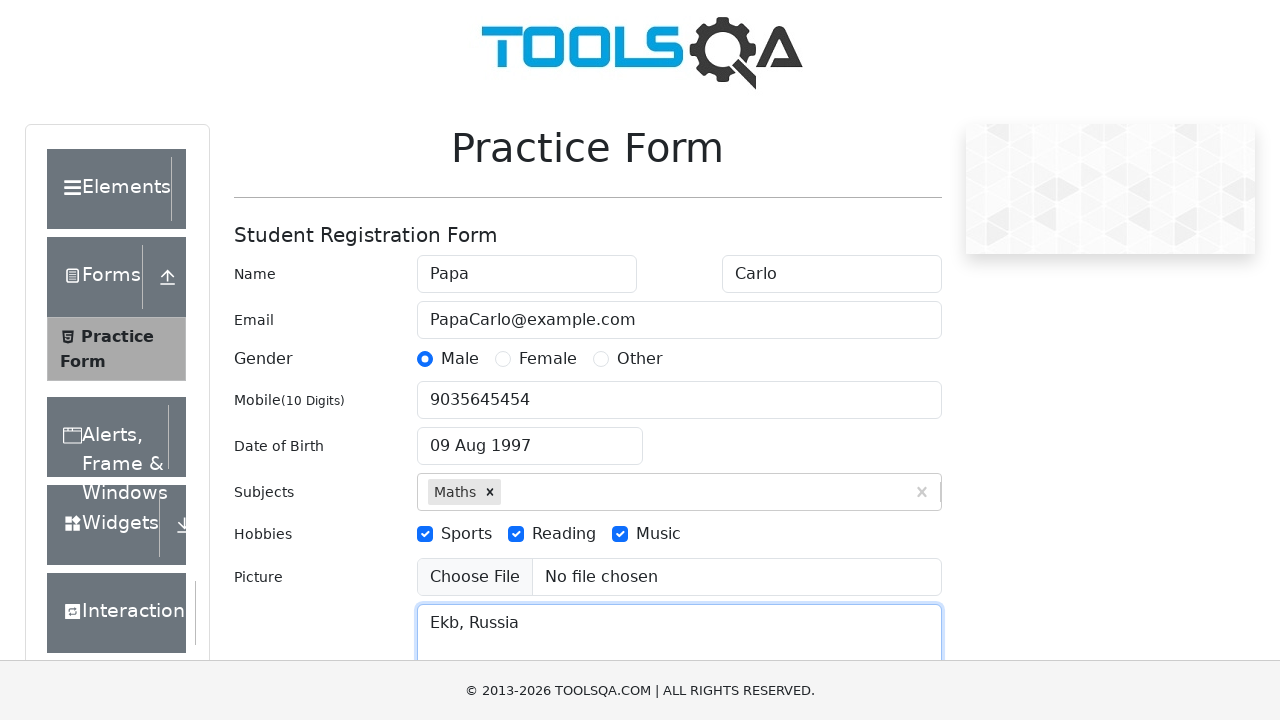

Filled state dropdown with 'NCR' on #react-select-3-input
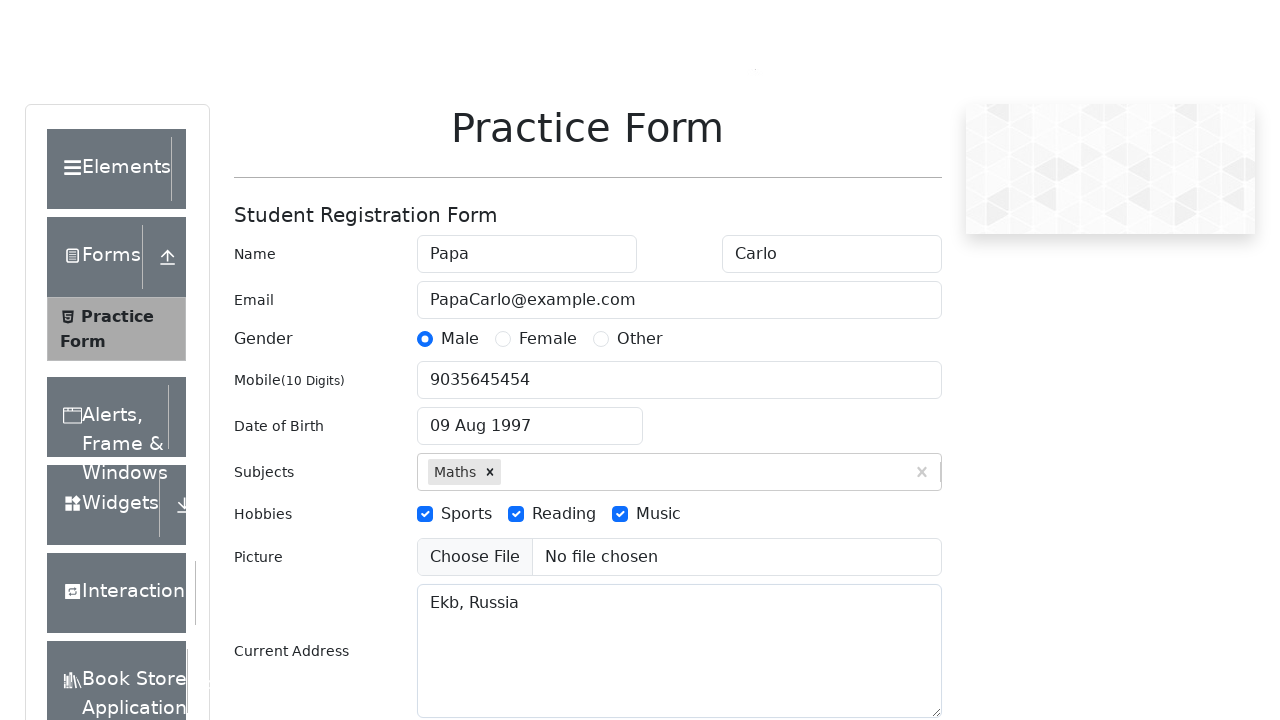

Pressed Tab to confirm state selection
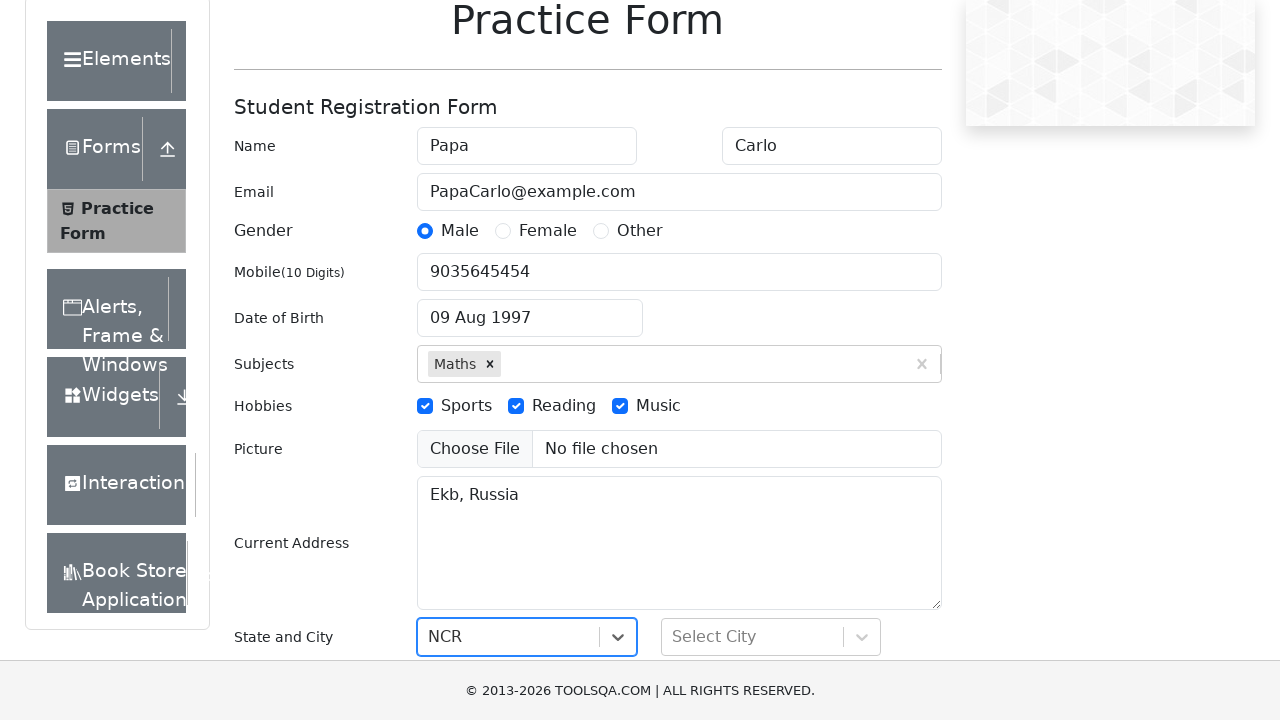

Filled city dropdown with 'Delhi' on #react-select-4-input
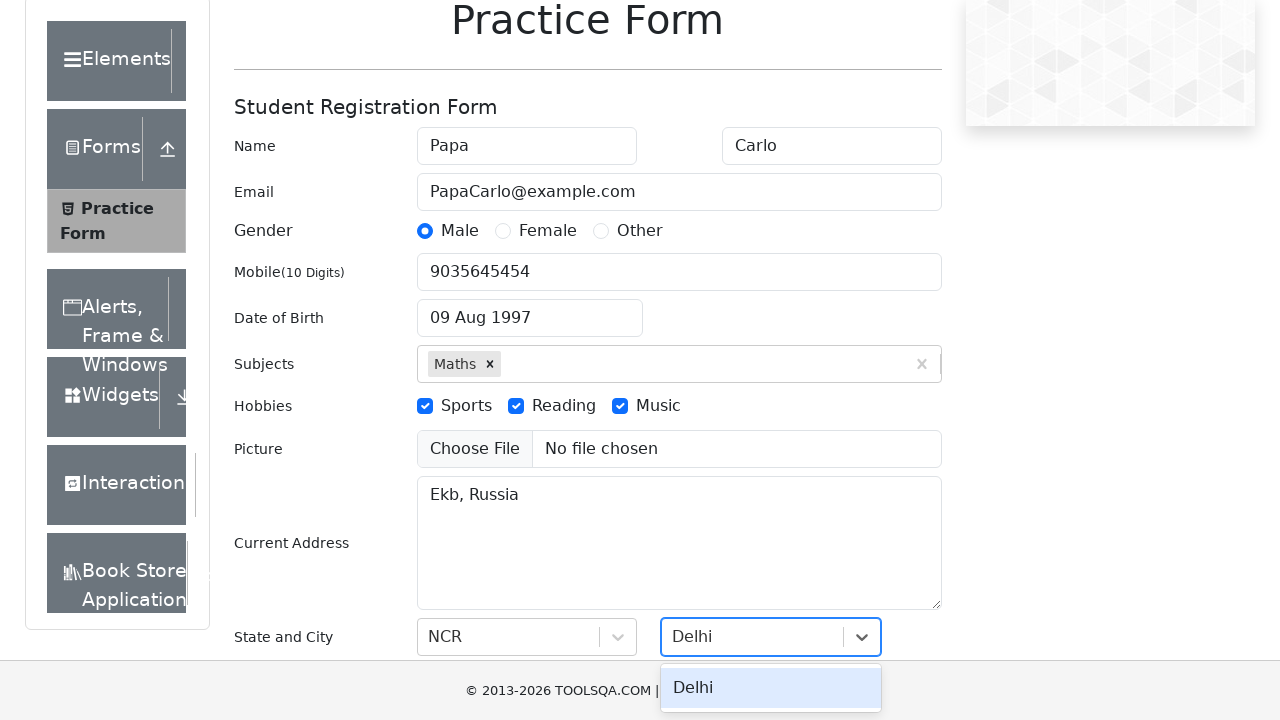

Pressed Tab to confirm city selection
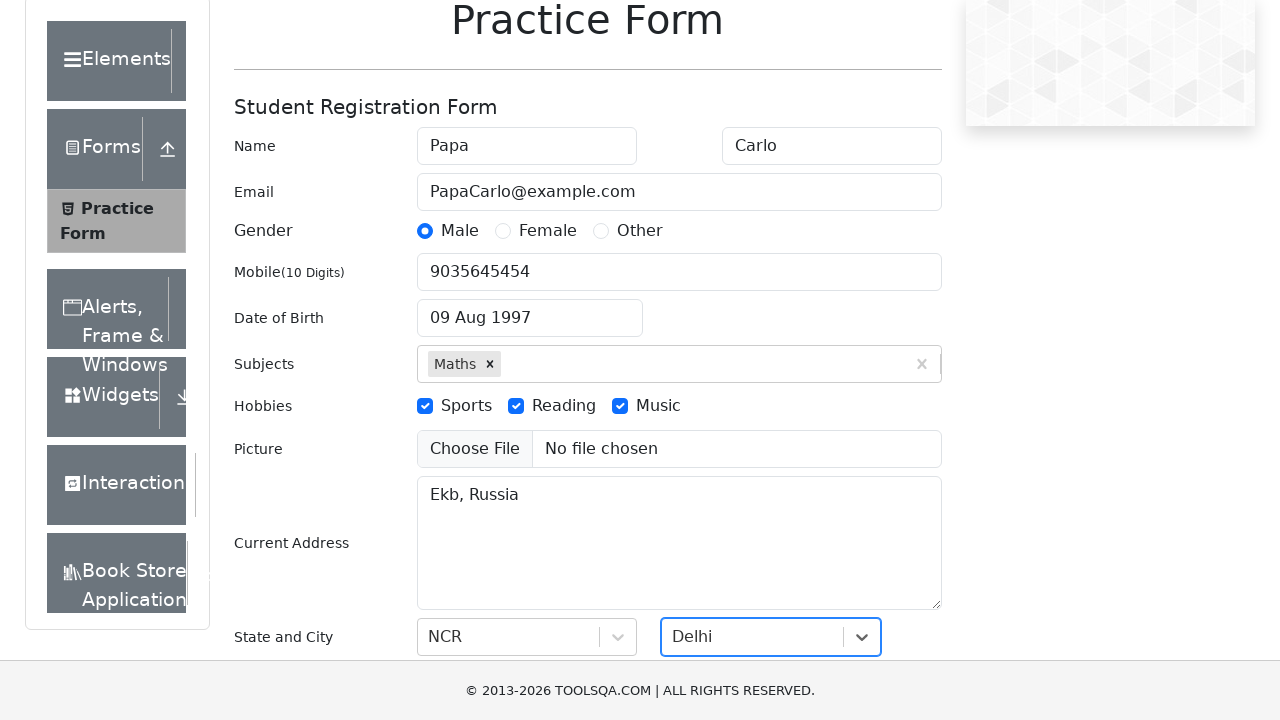

Clicked submit button to submit the form at (885, 499) on #submit
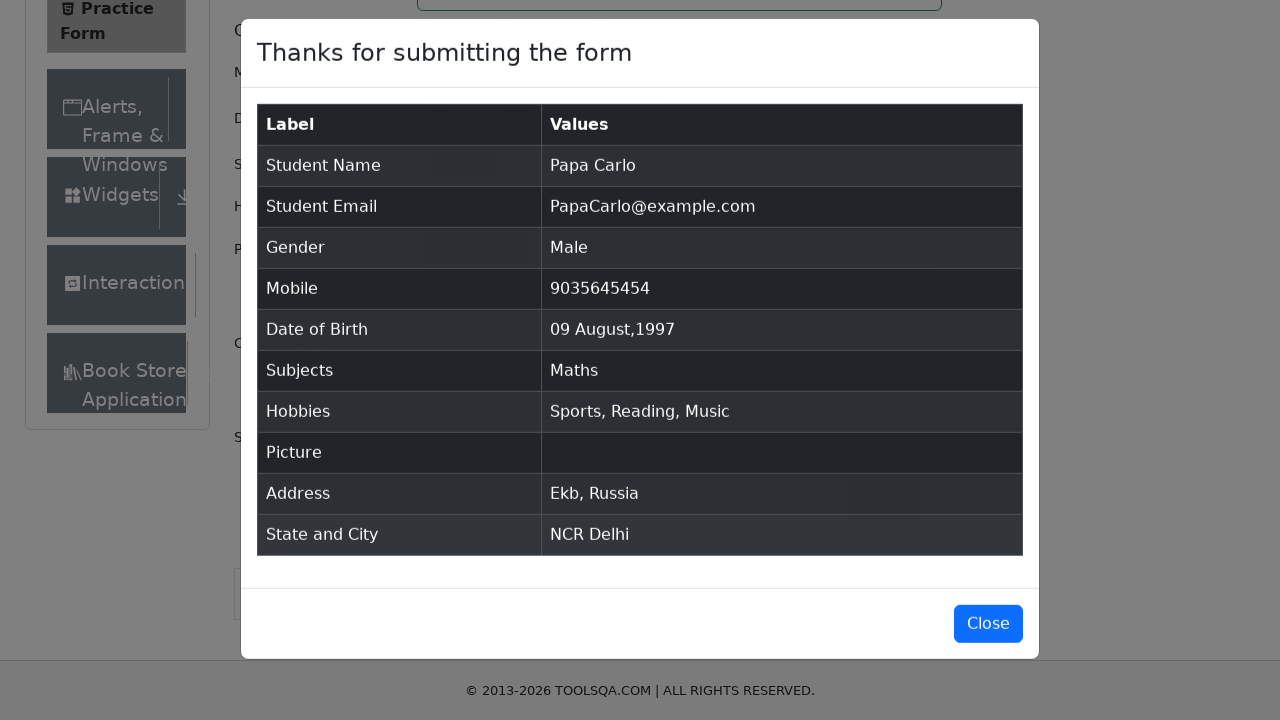

Submission confirmation modal appeared
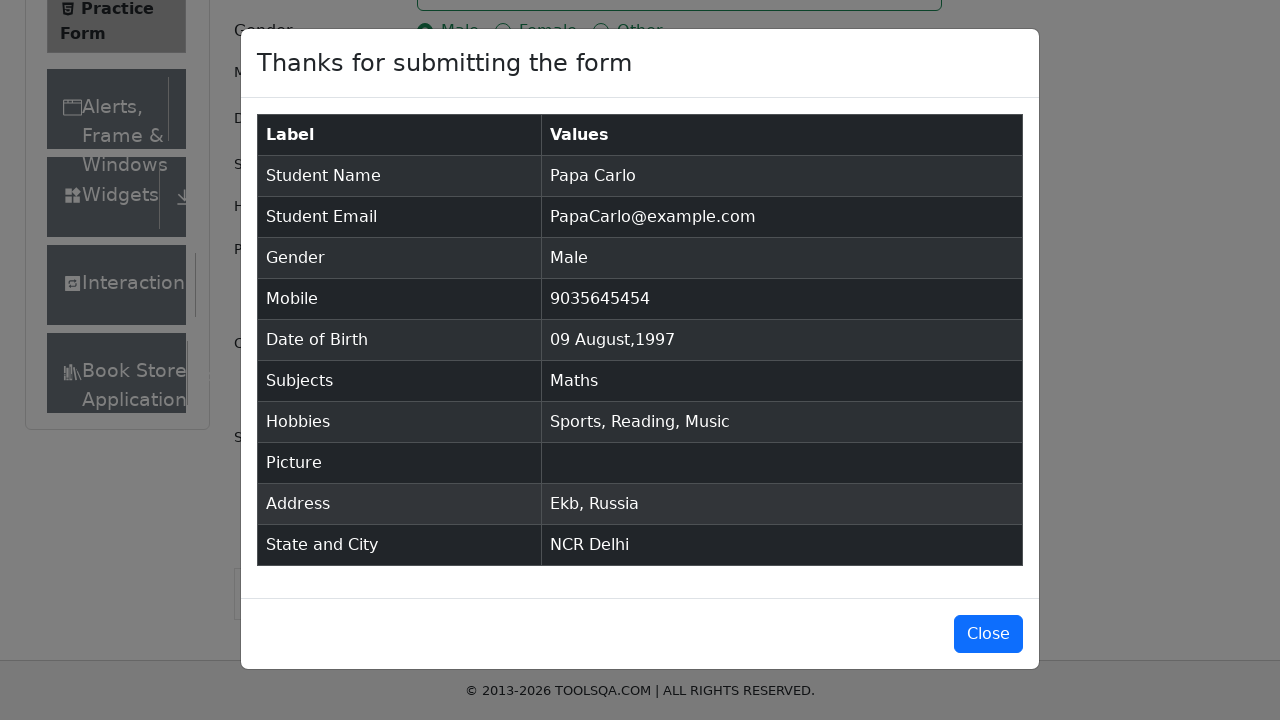

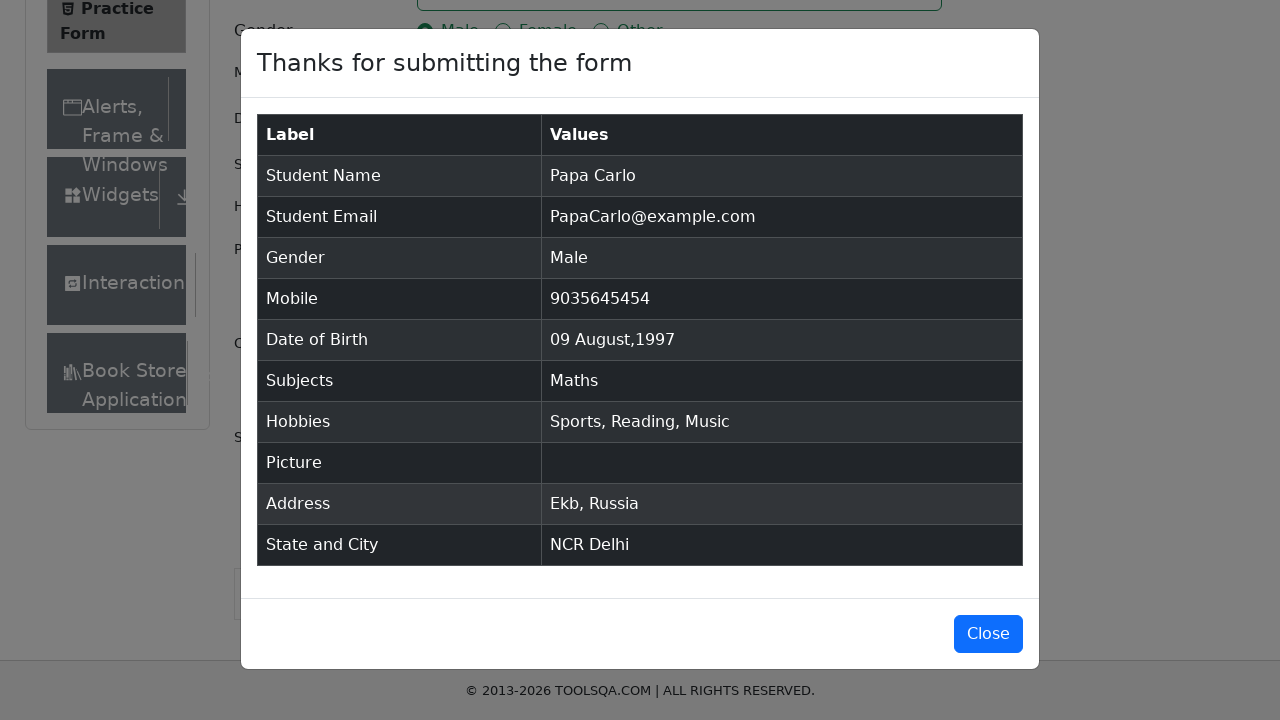